Navigates to a page and retrieves the page title

Starting URL: https://stepik.org/course/104774/promo

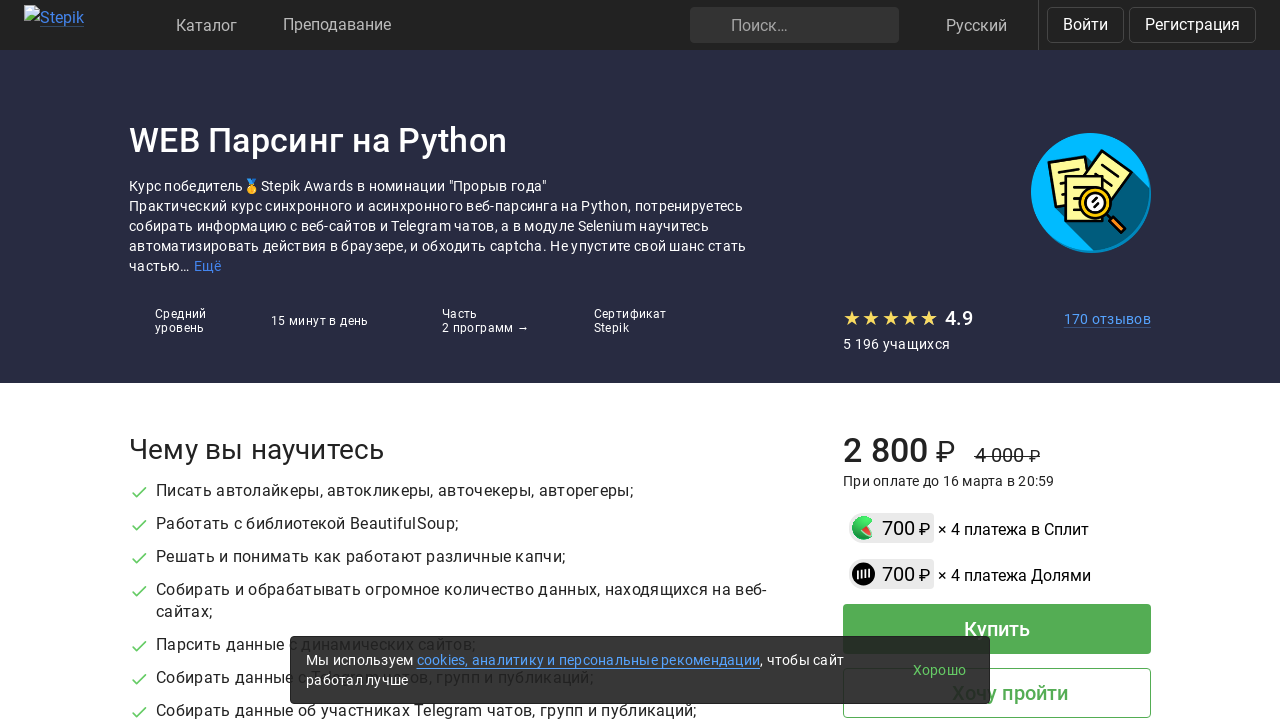

Navigated to Stepik course promo page
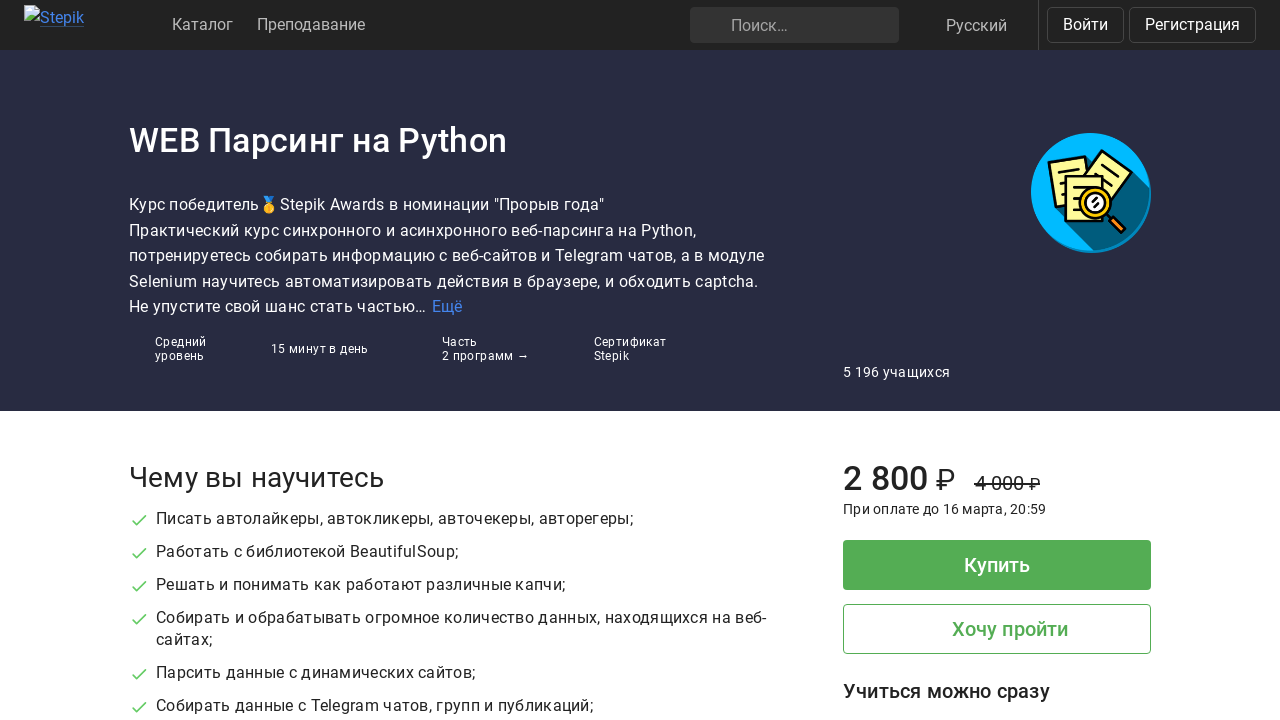

Retrieved page title
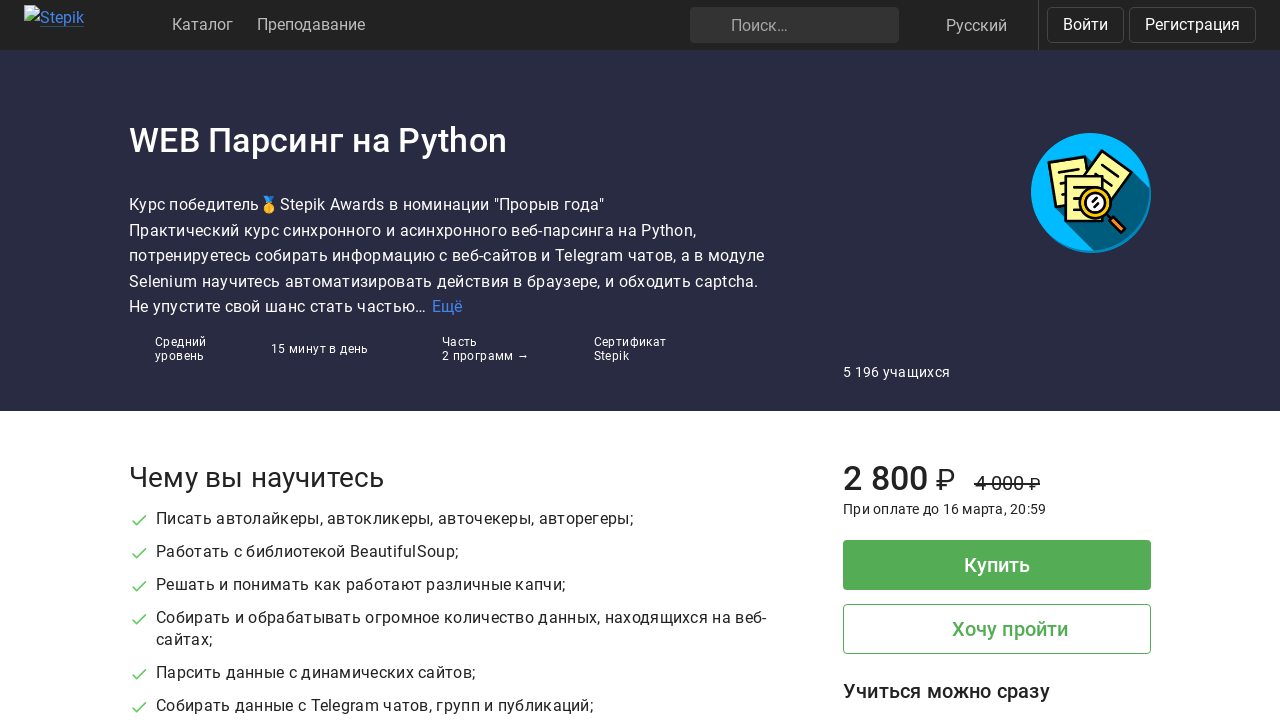

Printed page title to console
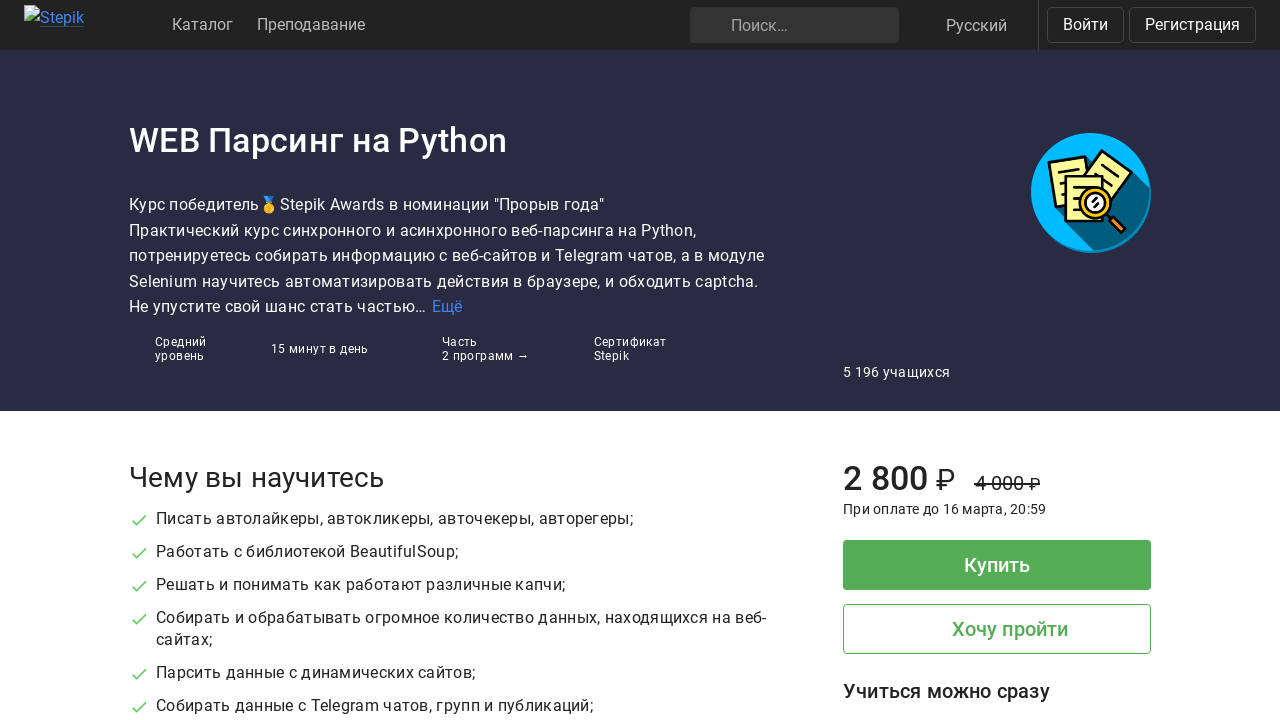

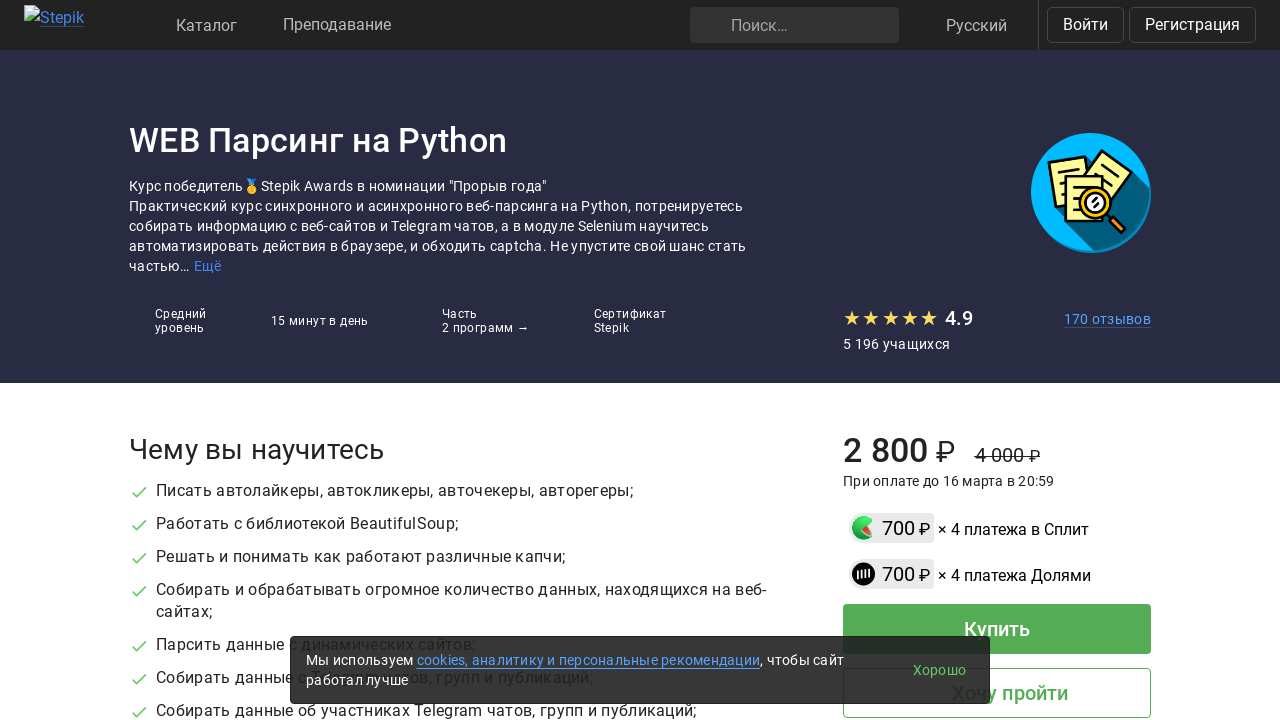